Tests filling a password input field on a web form

Starting URL: https://bonigarcia.dev/selenium-webdriver-java/web-form.html

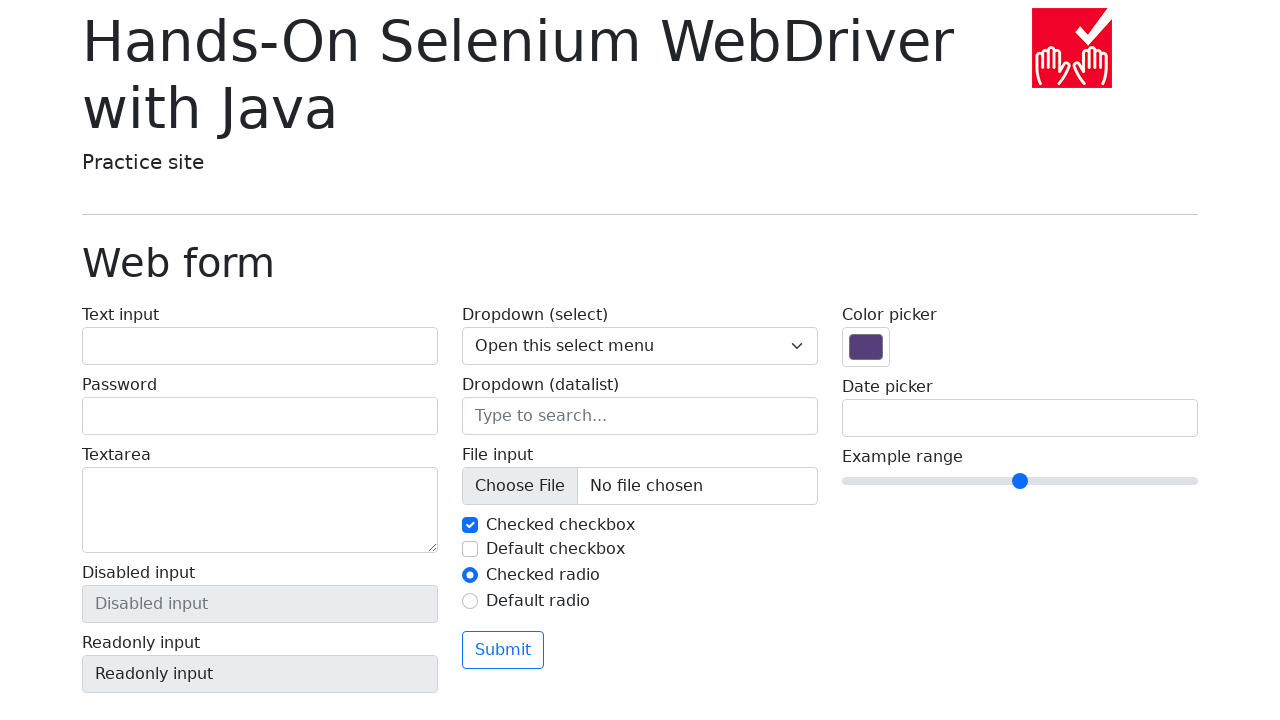

Filled password input field with 'test' on internal:label="Password"i
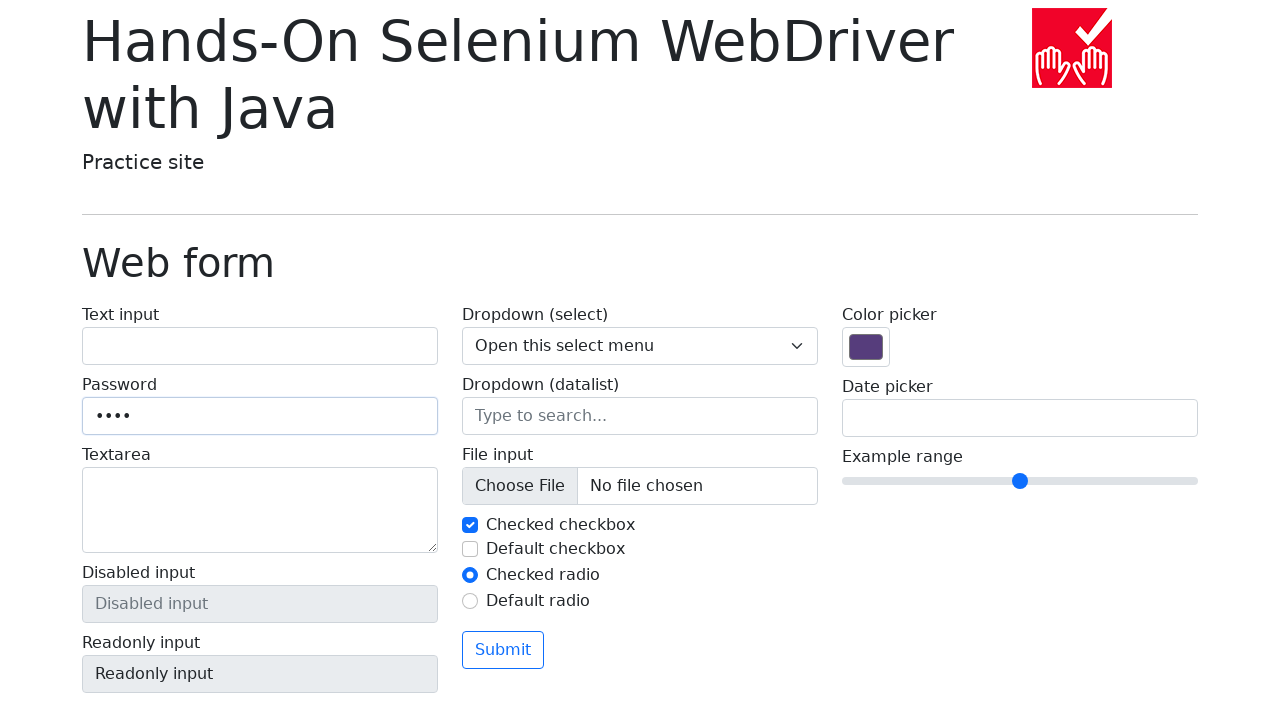

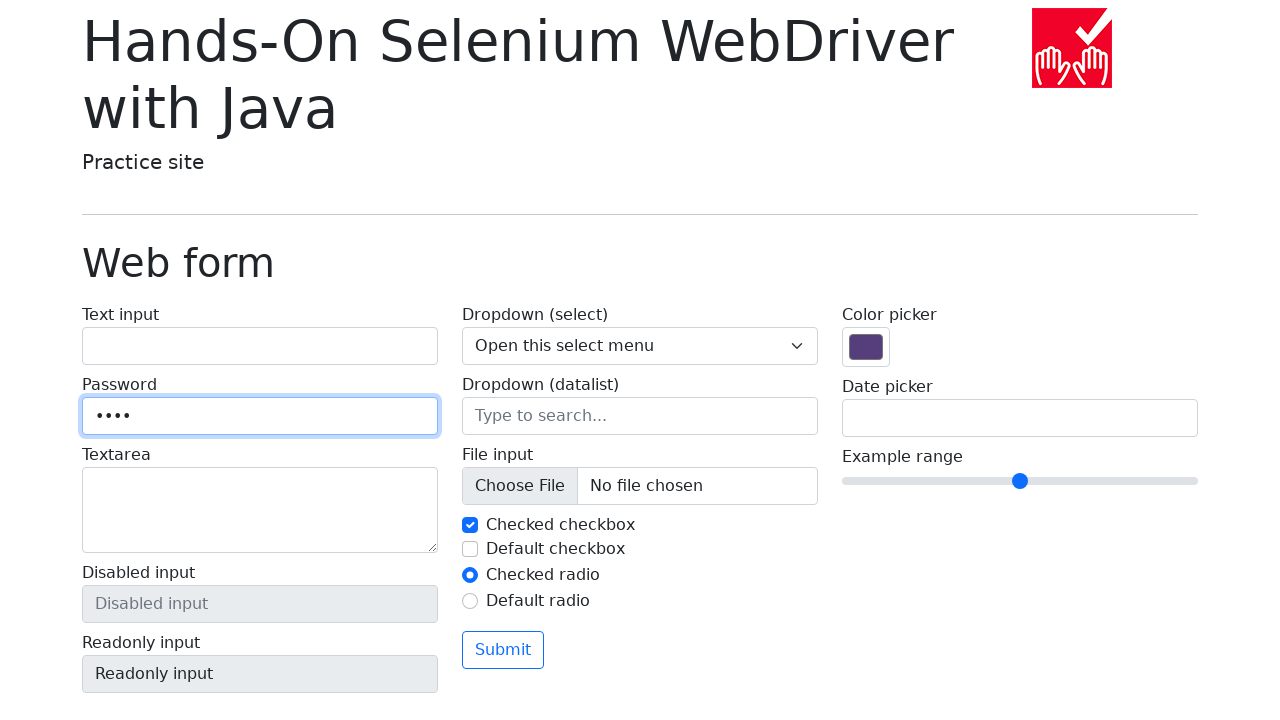